Tests marking individual todo items as complete by checking their checkboxes

Starting URL: https://demo.playwright.dev/todomvc

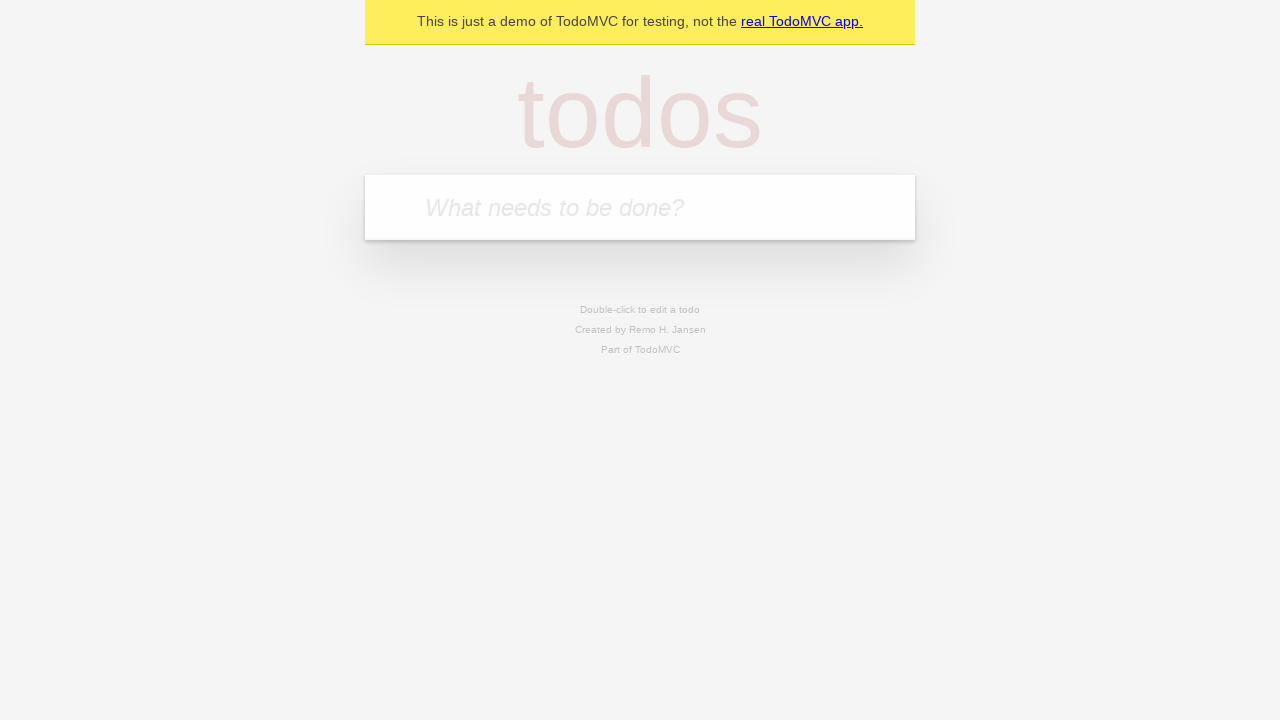

Located the 'What needs to be done?' input field
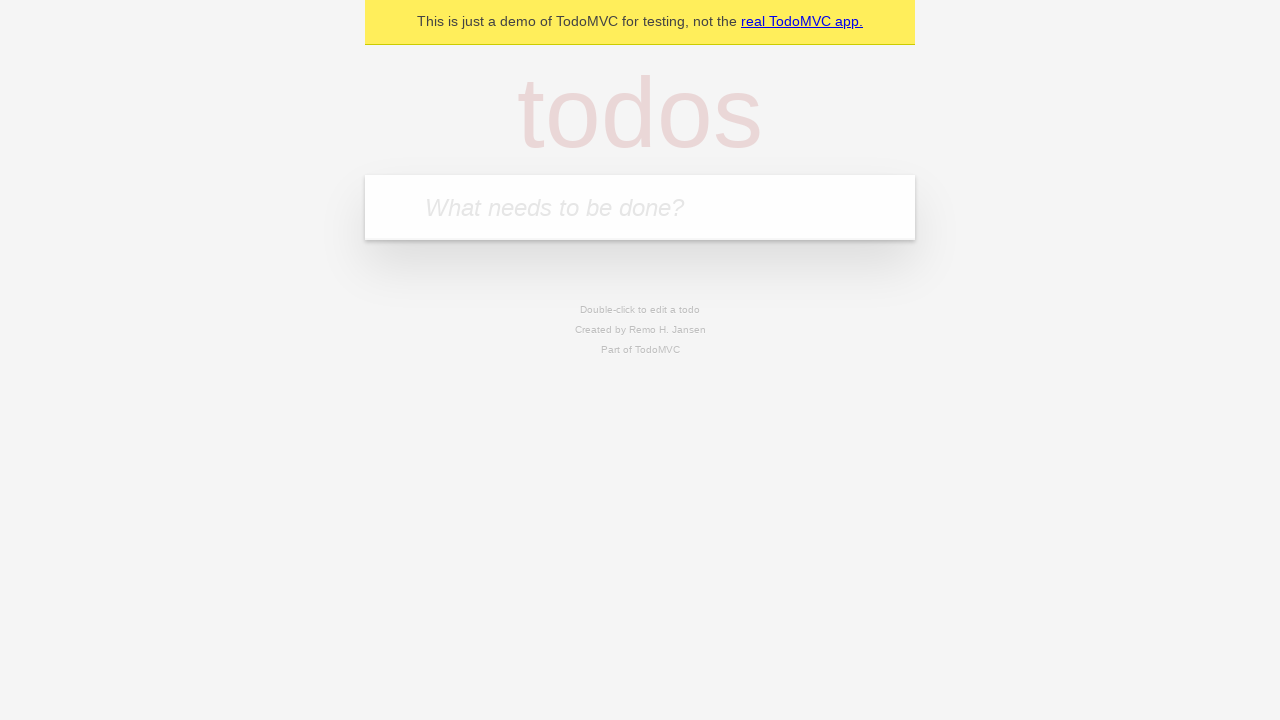

Filled todo input with 'buy some cheese' on internal:attr=[placeholder="What needs to be done?"i]
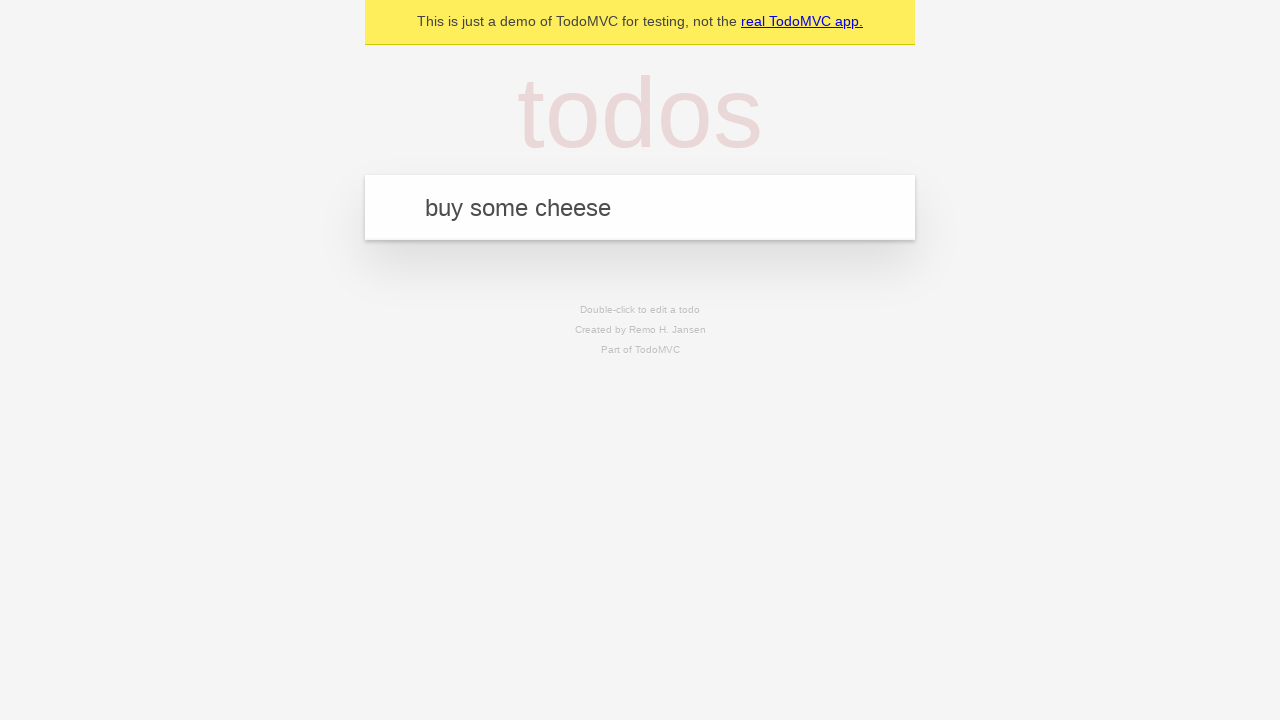

Pressed Enter to create todo item 'buy some cheese' on internal:attr=[placeholder="What needs to be done?"i]
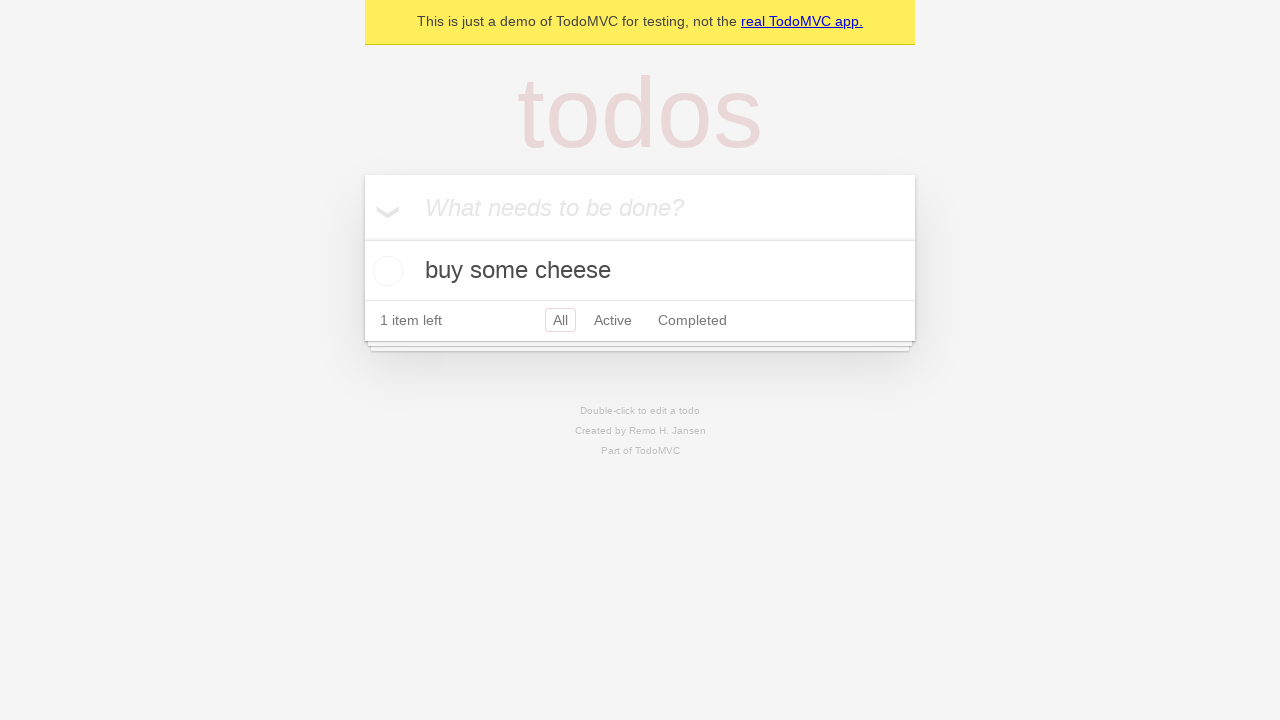

Filled todo input with 'feed the cat' on internal:attr=[placeholder="What needs to be done?"i]
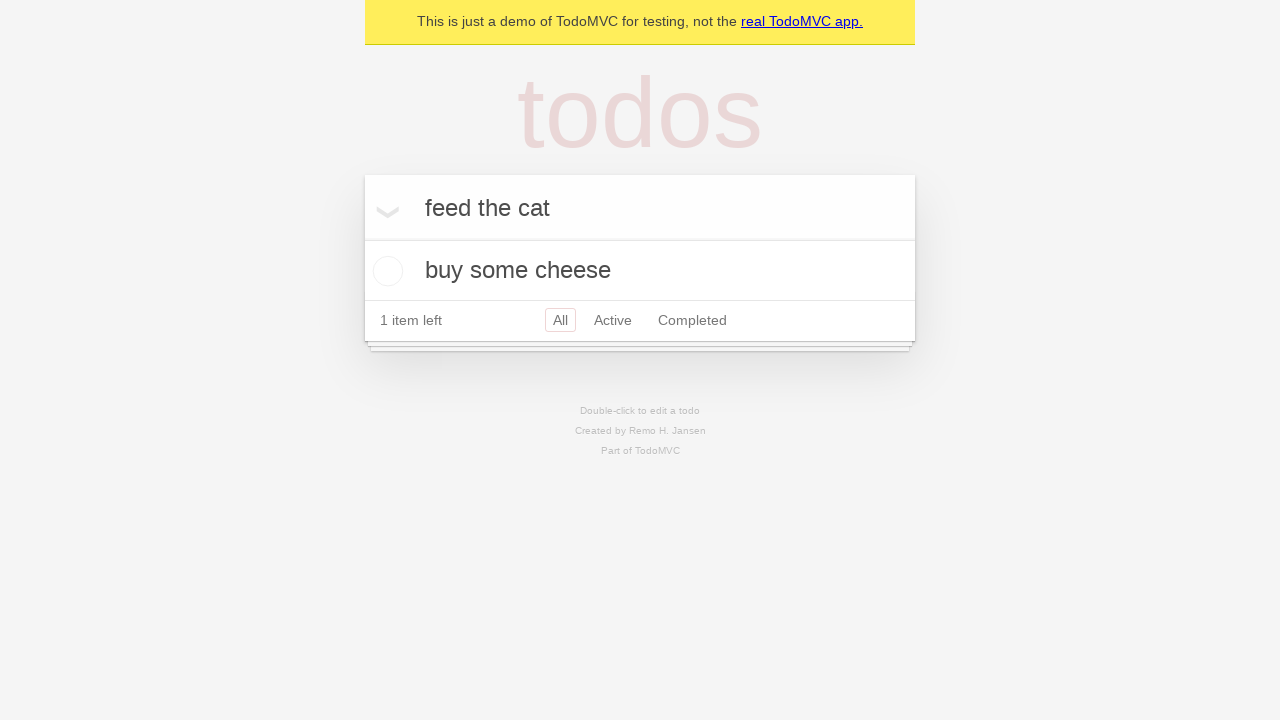

Pressed Enter to create todo item 'feed the cat' on internal:attr=[placeholder="What needs to be done?"i]
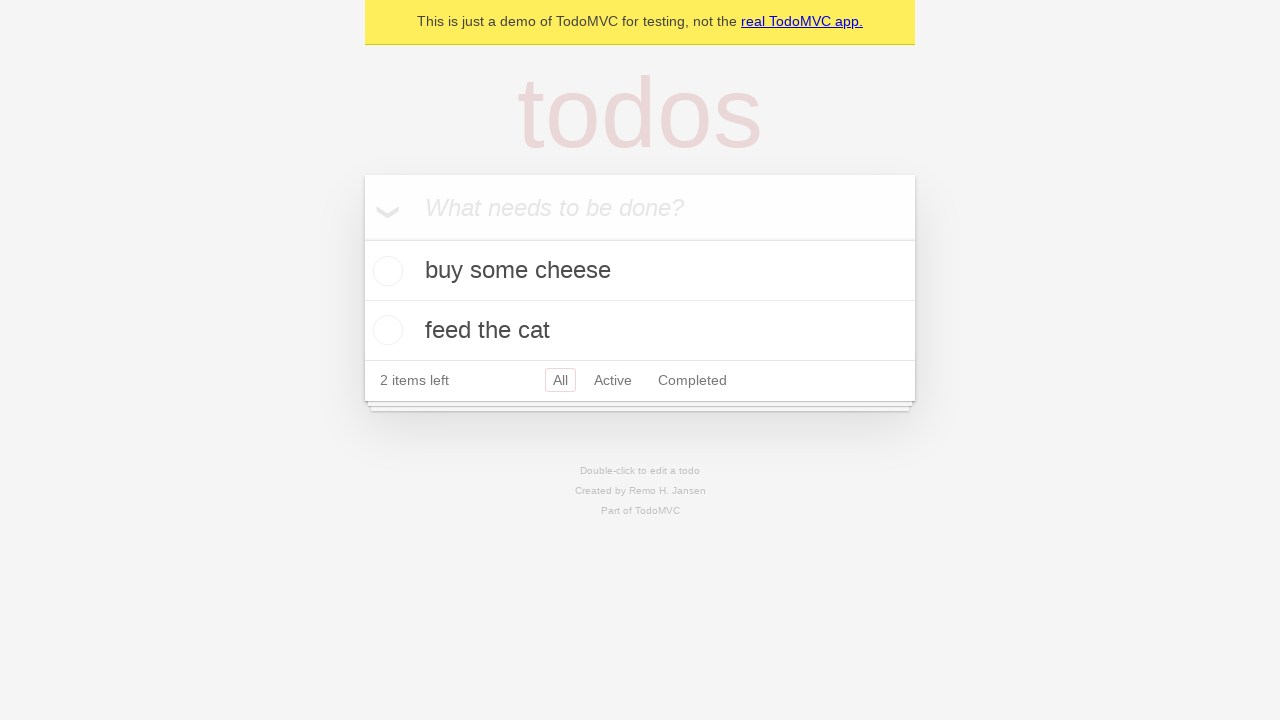

Waited for todo items to appear
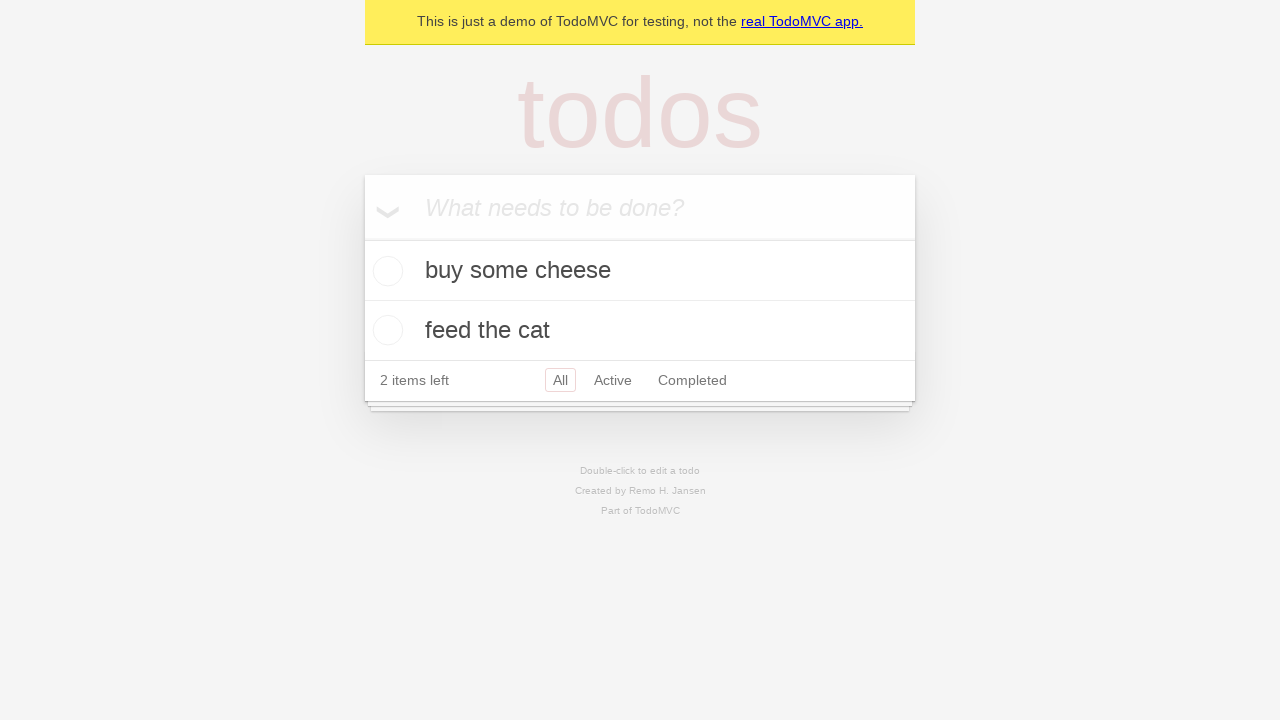

Located the first todo item
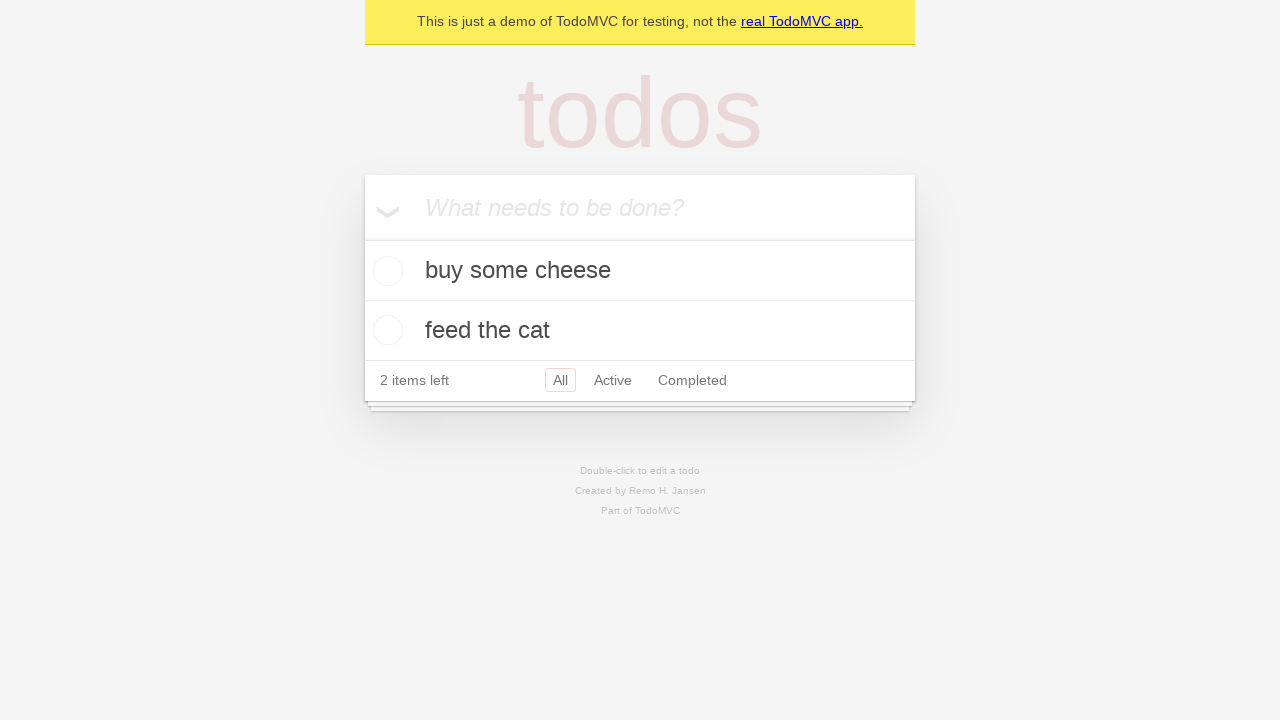

Checked the checkbox for the first todo item 'buy some cheese' at (385, 271) on internal:testid=[data-testid="todo-item"s] >> nth=0 >> internal:role=checkbox
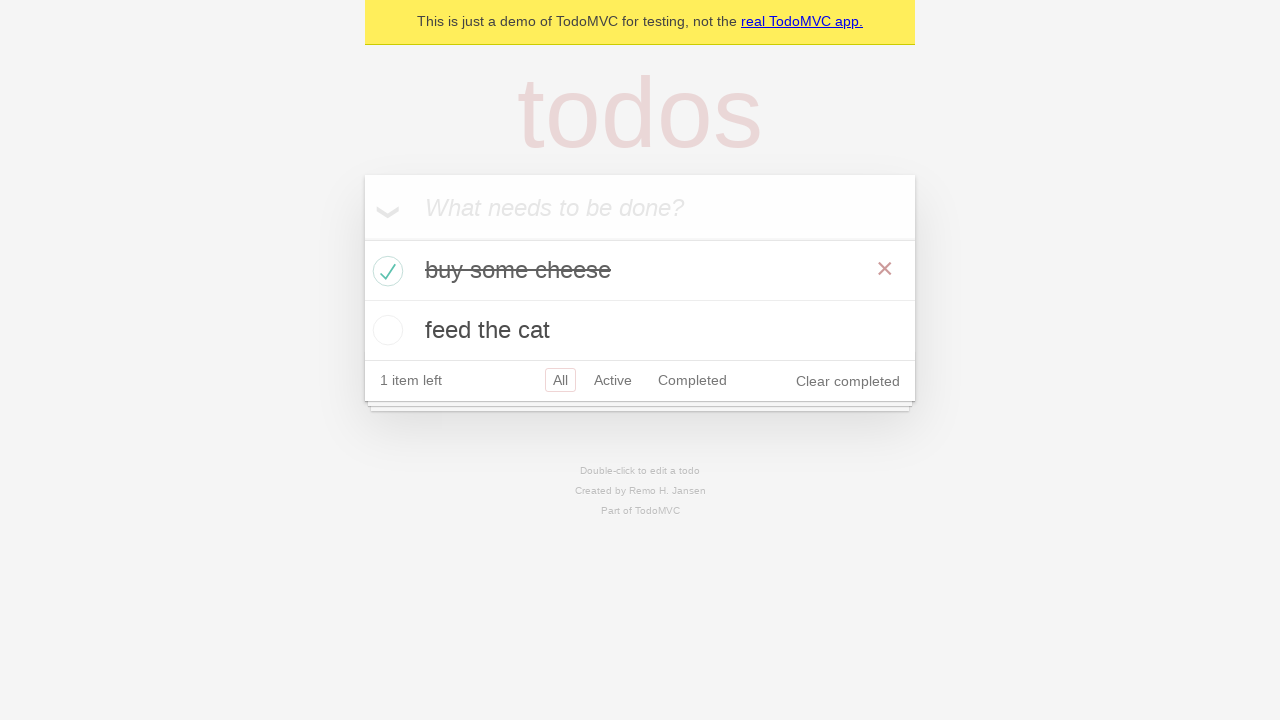

Located the second todo item
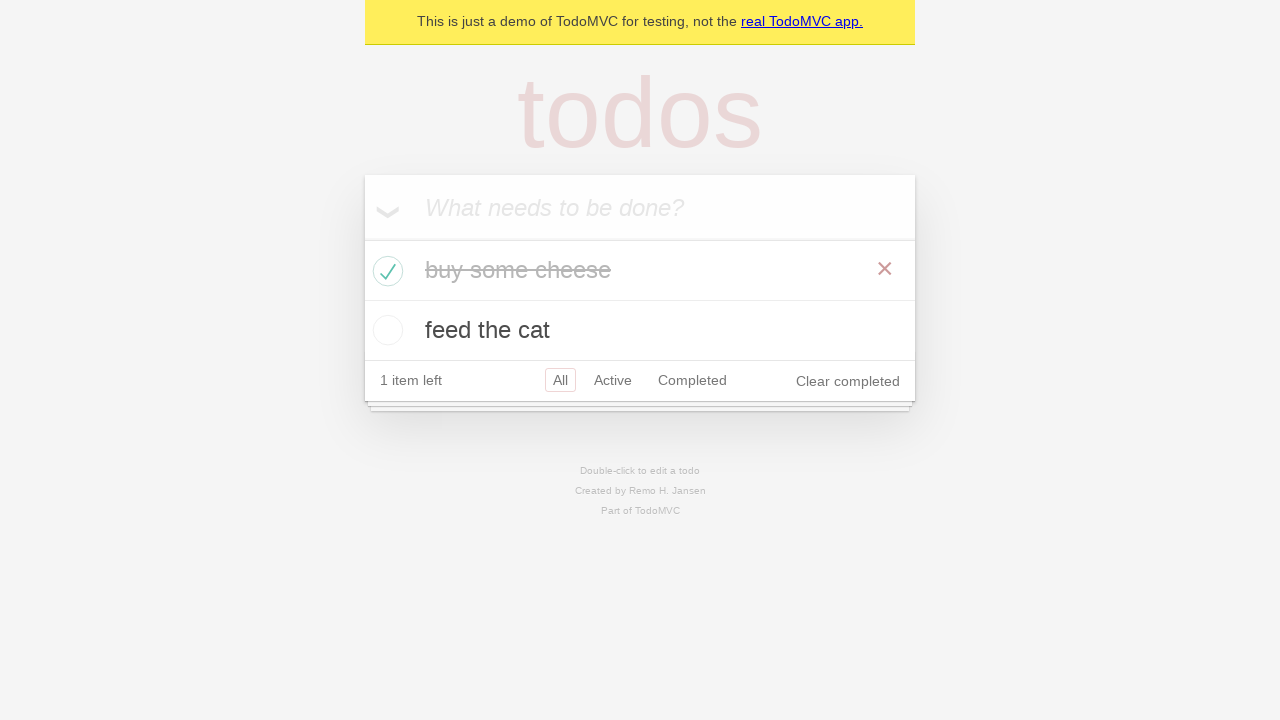

Checked the checkbox for the second todo item 'feed the cat' at (385, 330) on internal:testid=[data-testid="todo-item"s] >> nth=1 >> internal:role=checkbox
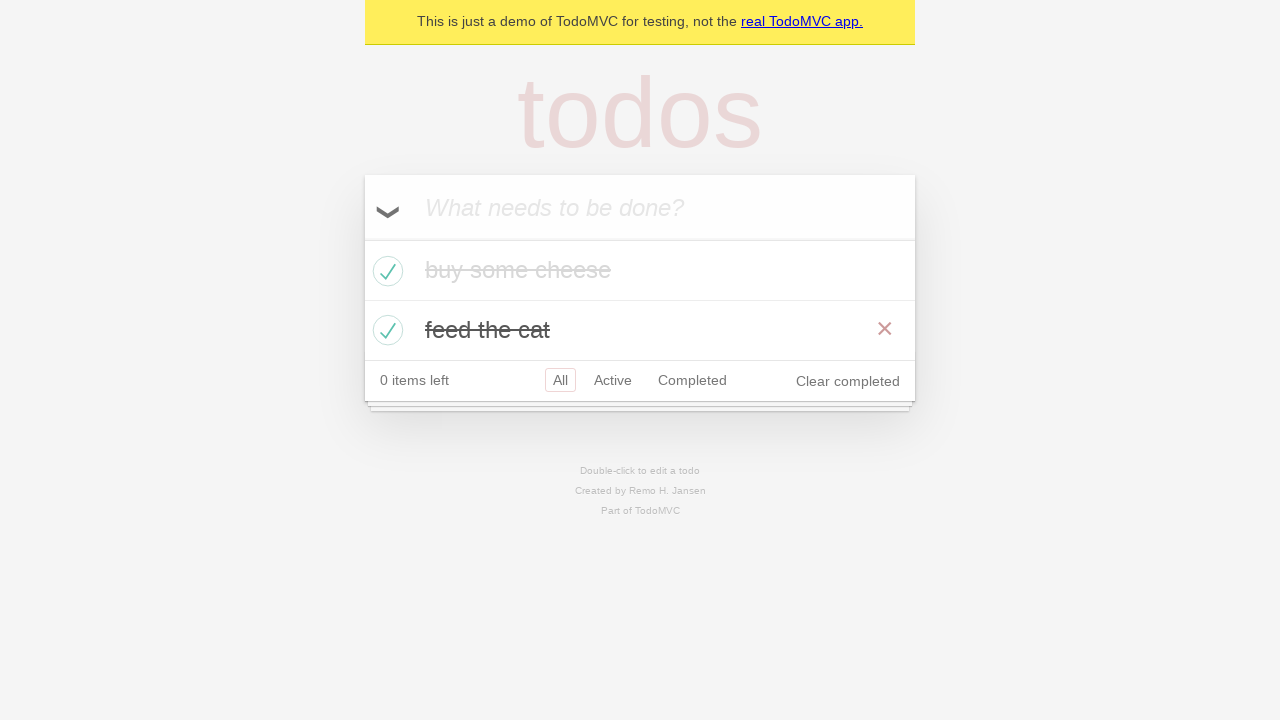

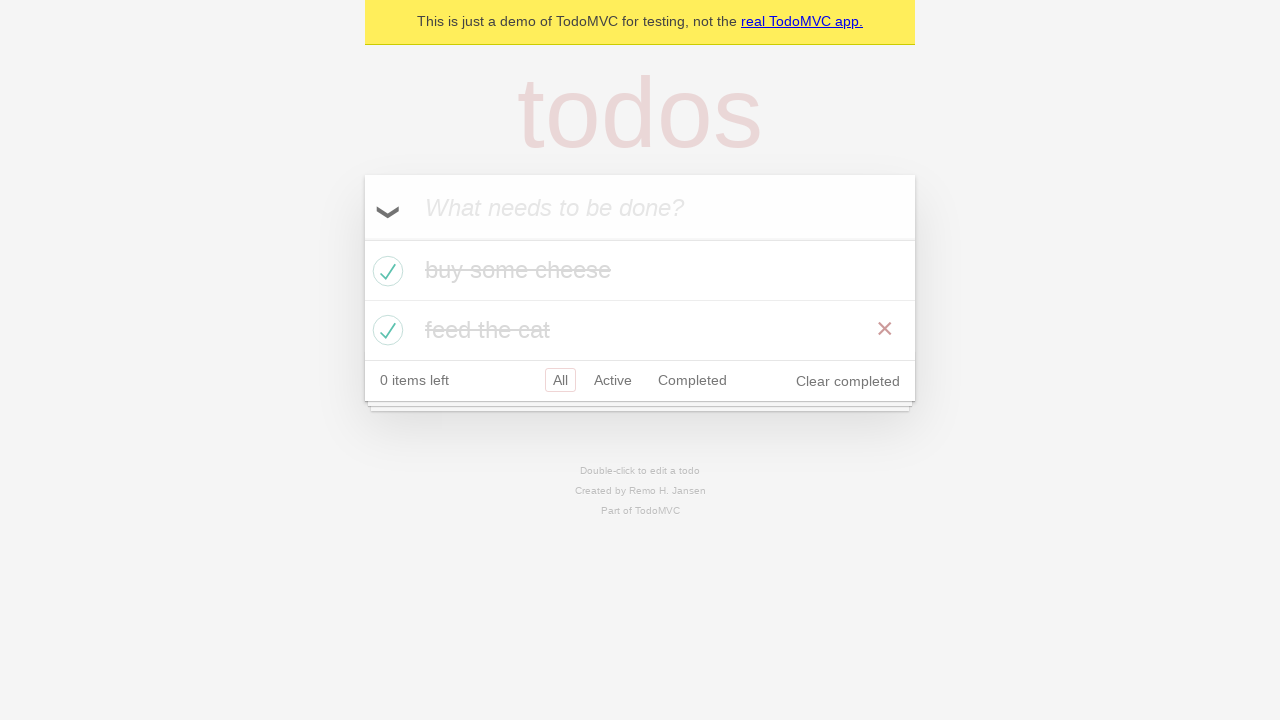